Navigates to the Team page and verifies the three author names are displayed correctly

Starting URL: http://www.99-bottles-of-beer.net/

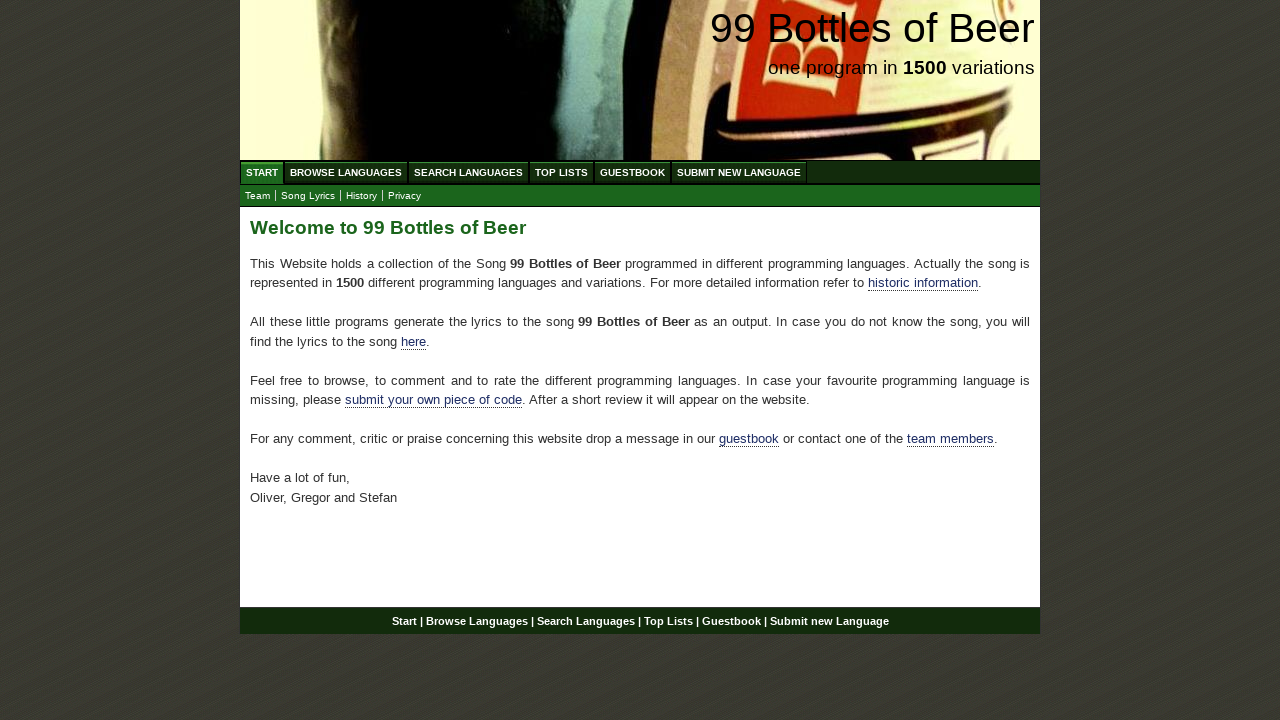

Clicked on Team link at (258, 196) on xpath=//a[@href='team.html']
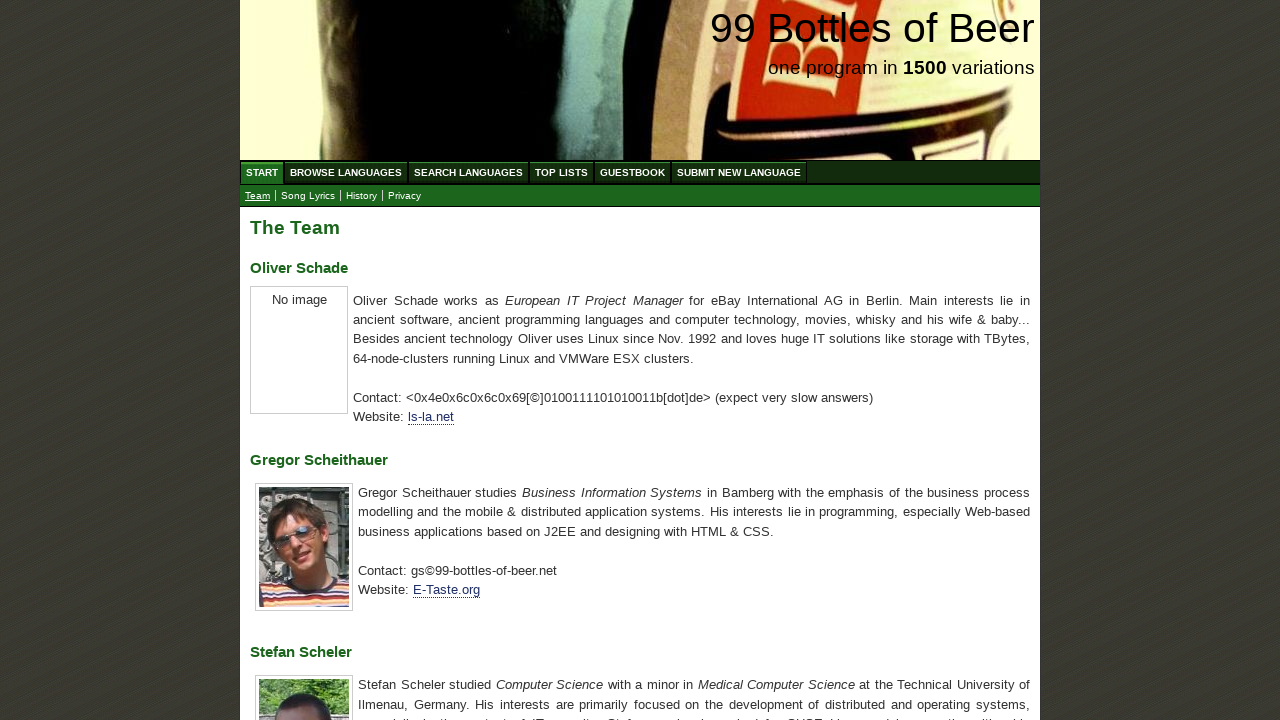

Waited for h3 elements to load on Team page
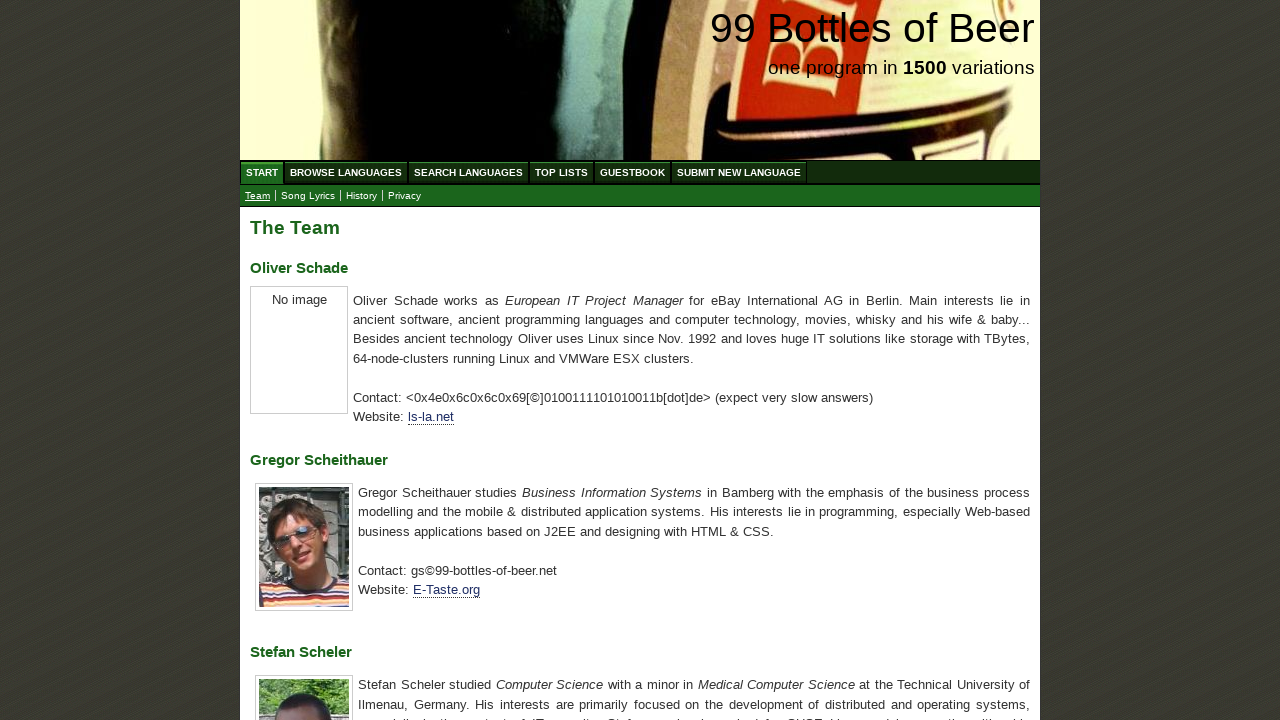

Retrieved all h3 elements containing author names
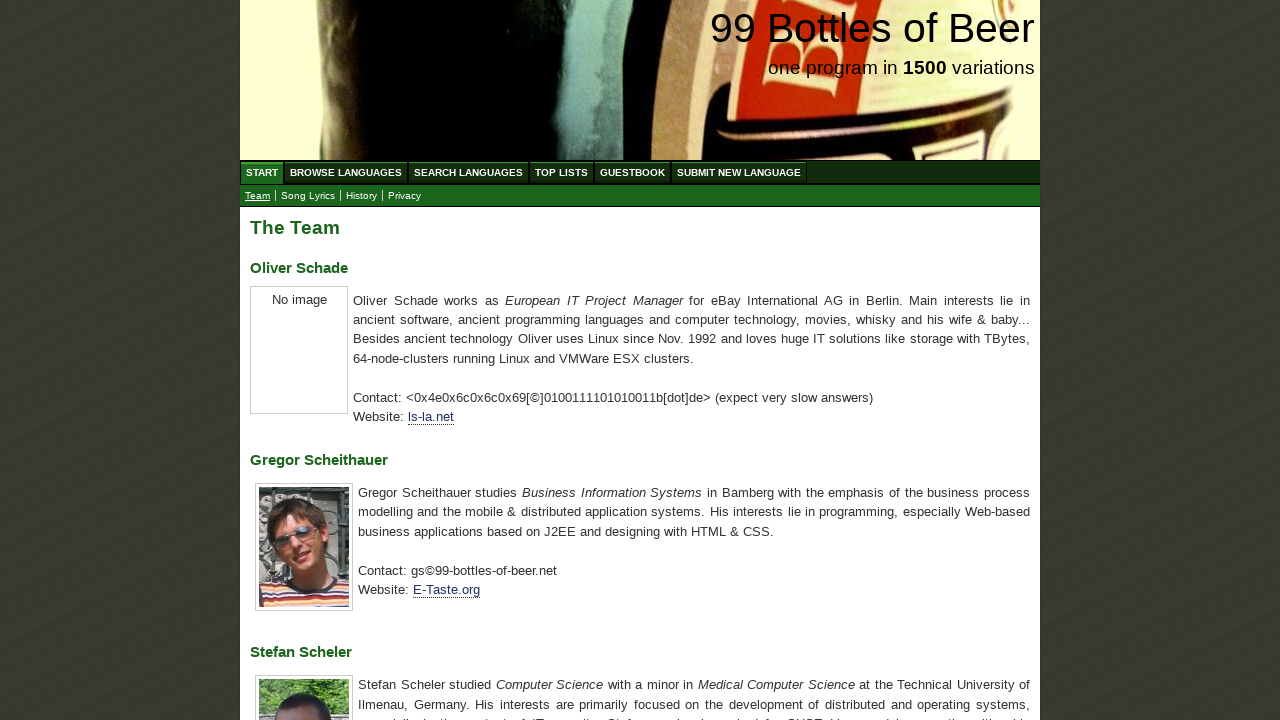

Extracted author names from h3 elements
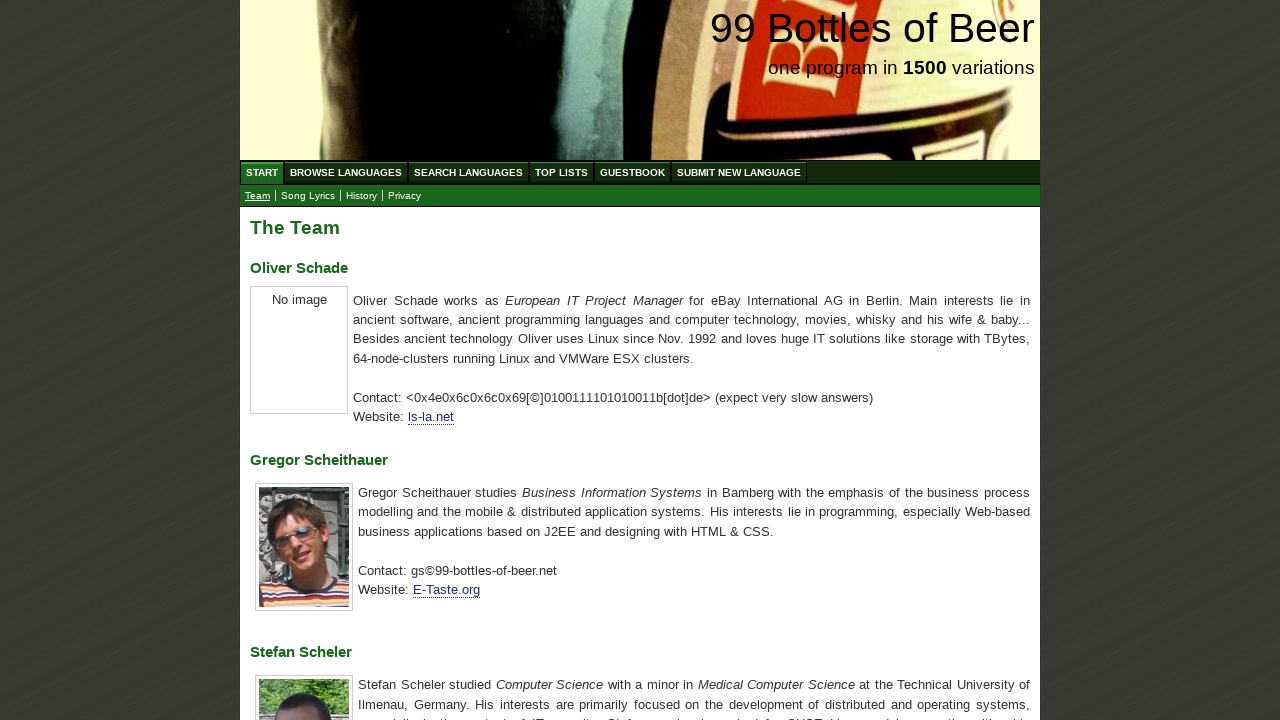

Verified all three author names are displayed correctly: Oliver Schade, Gregor Scheithauer, Stefan Scheler
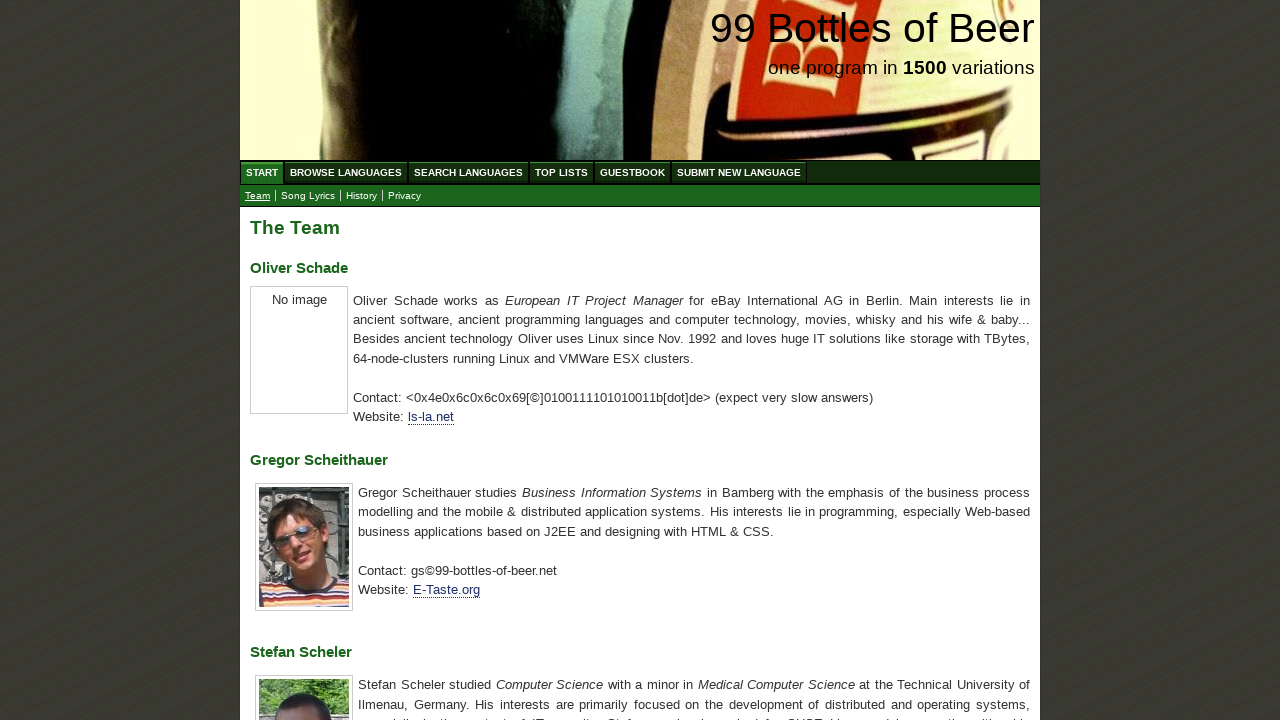

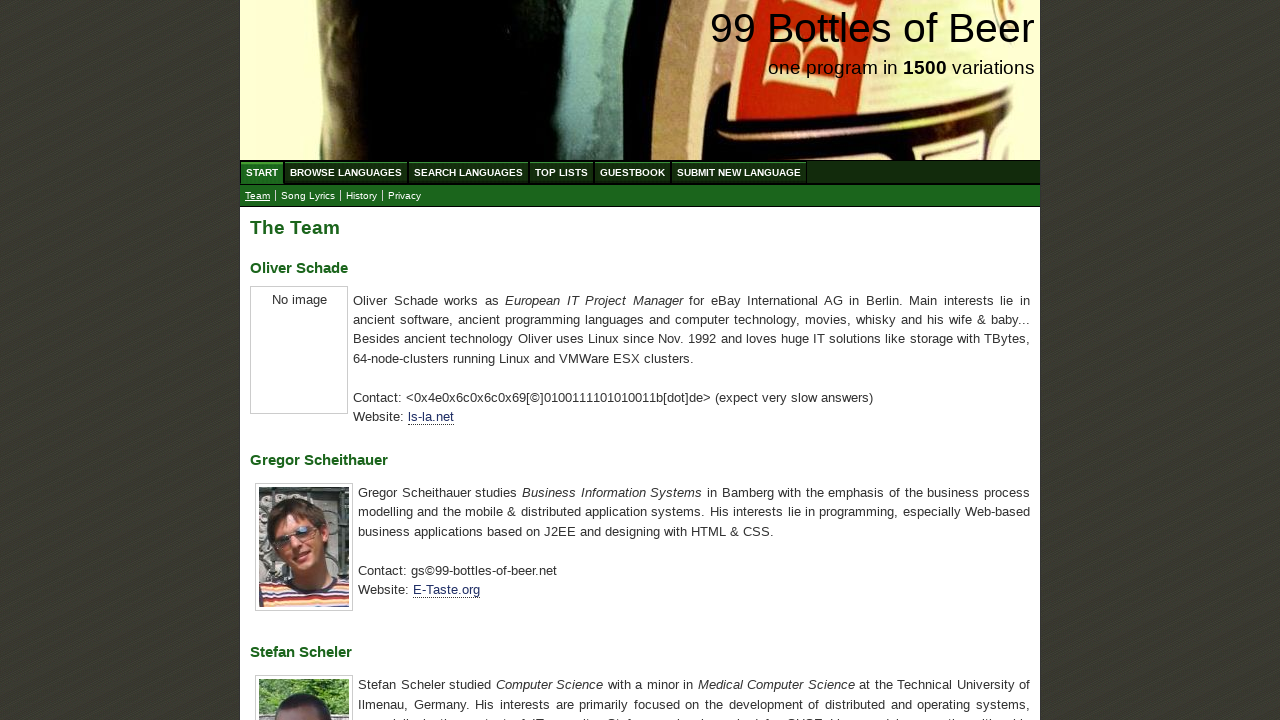